Tests navigation to the contact page on a consulting company website and verifies the page loads correctly, then attempts to fill in an email field on the contact form.

Starting URL: https://www.consultoriaglobal.com.ar/cgweb/

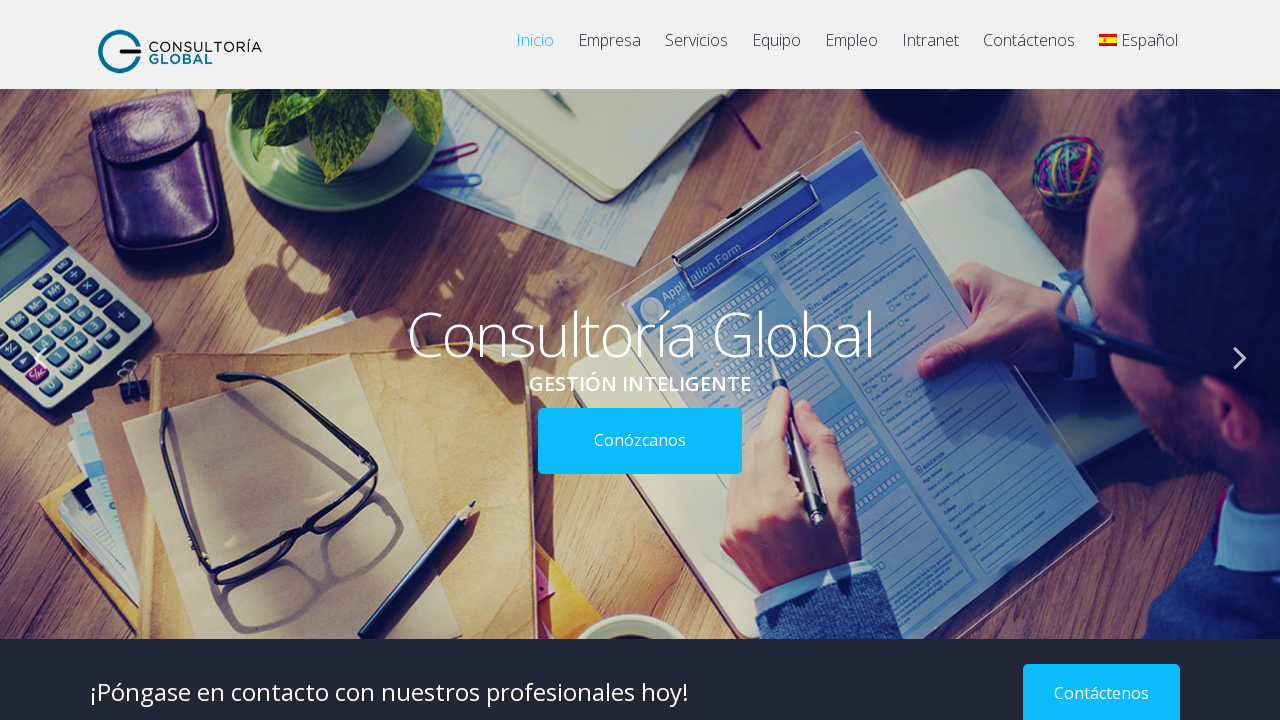

Clicked on the Contact button to navigate to contact page at (1029, 50) on a[href='https://www.consultoriaglobal.com.ar/cgweb/?page_id=370']
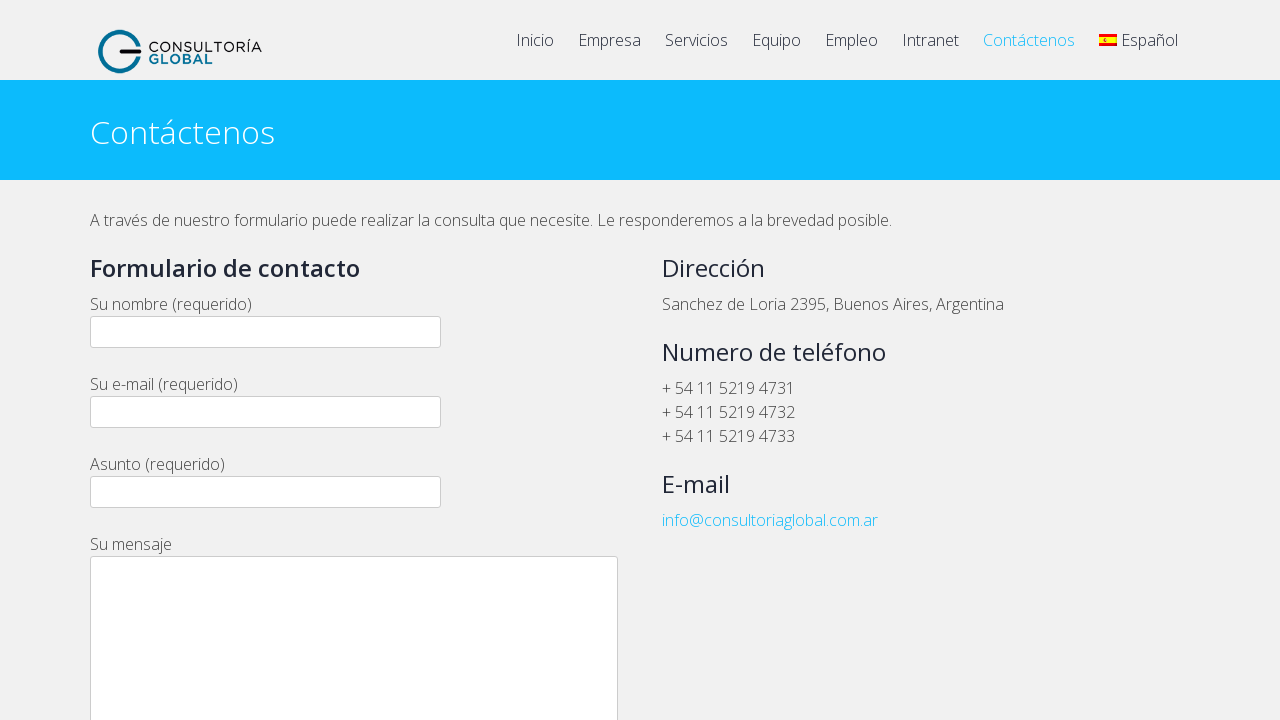

Contact page header loaded successfully
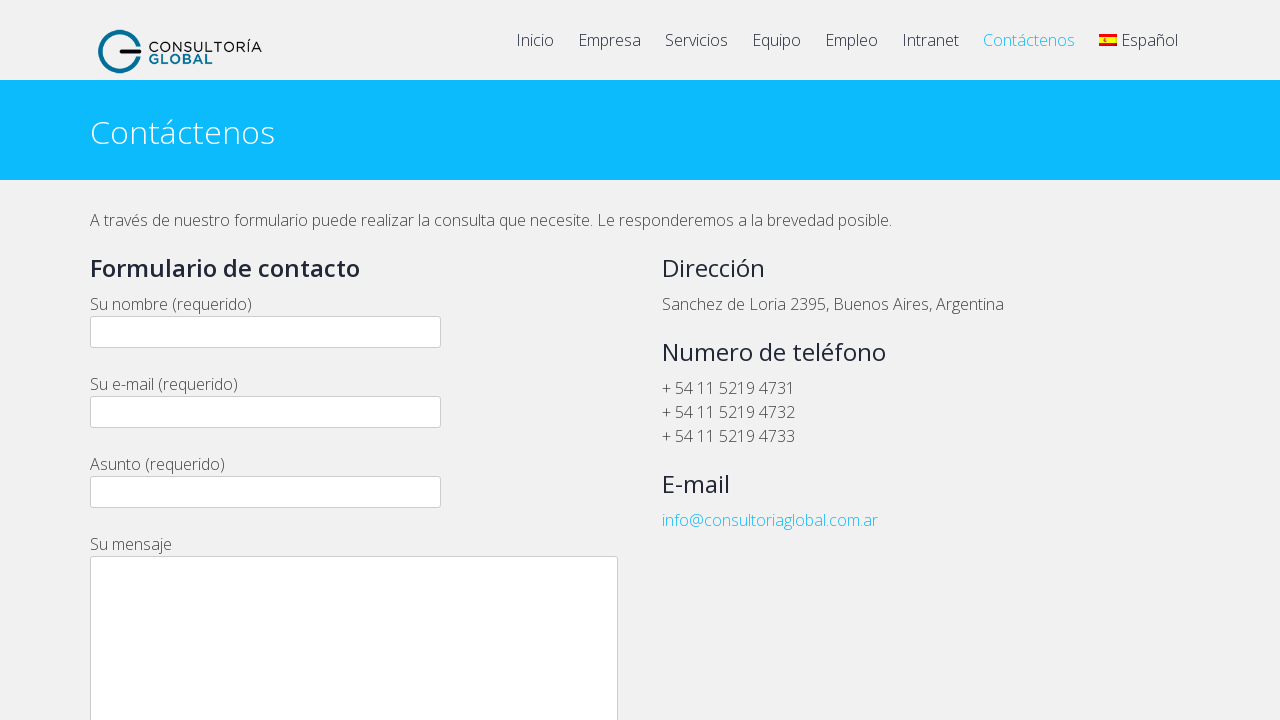

Filled email field with 'testuser@example.com' on input[name='your-email']
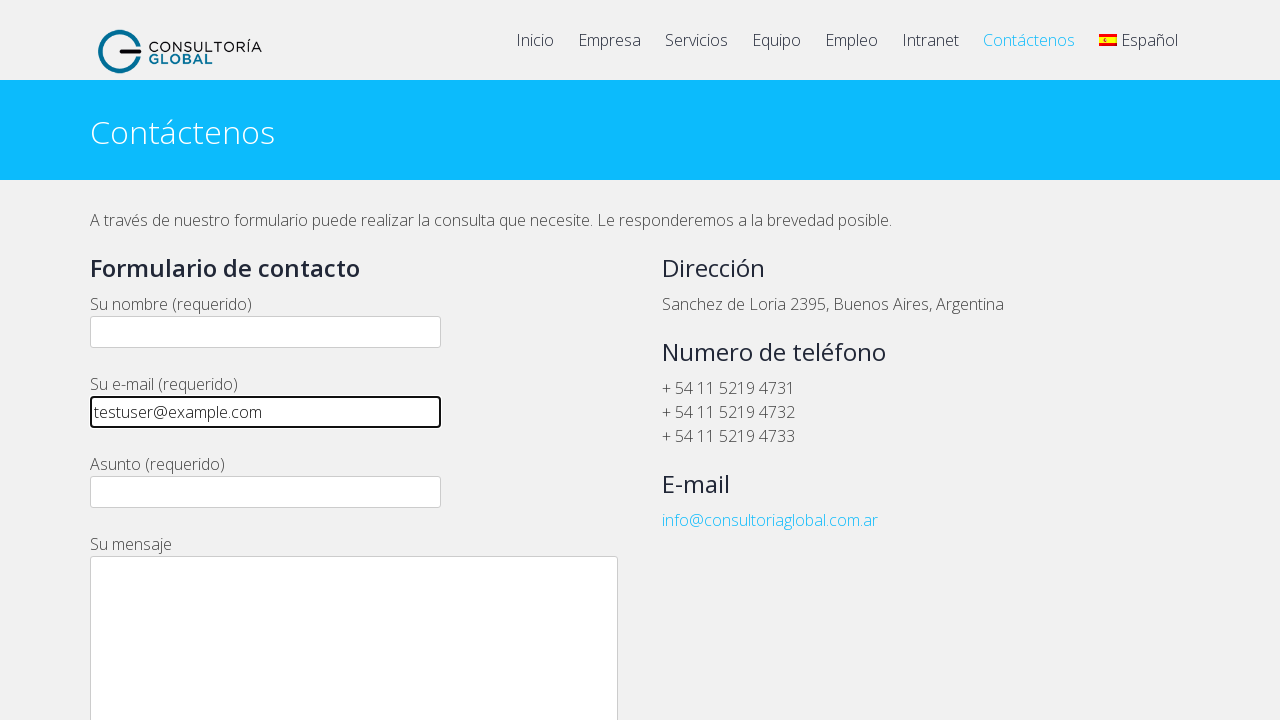

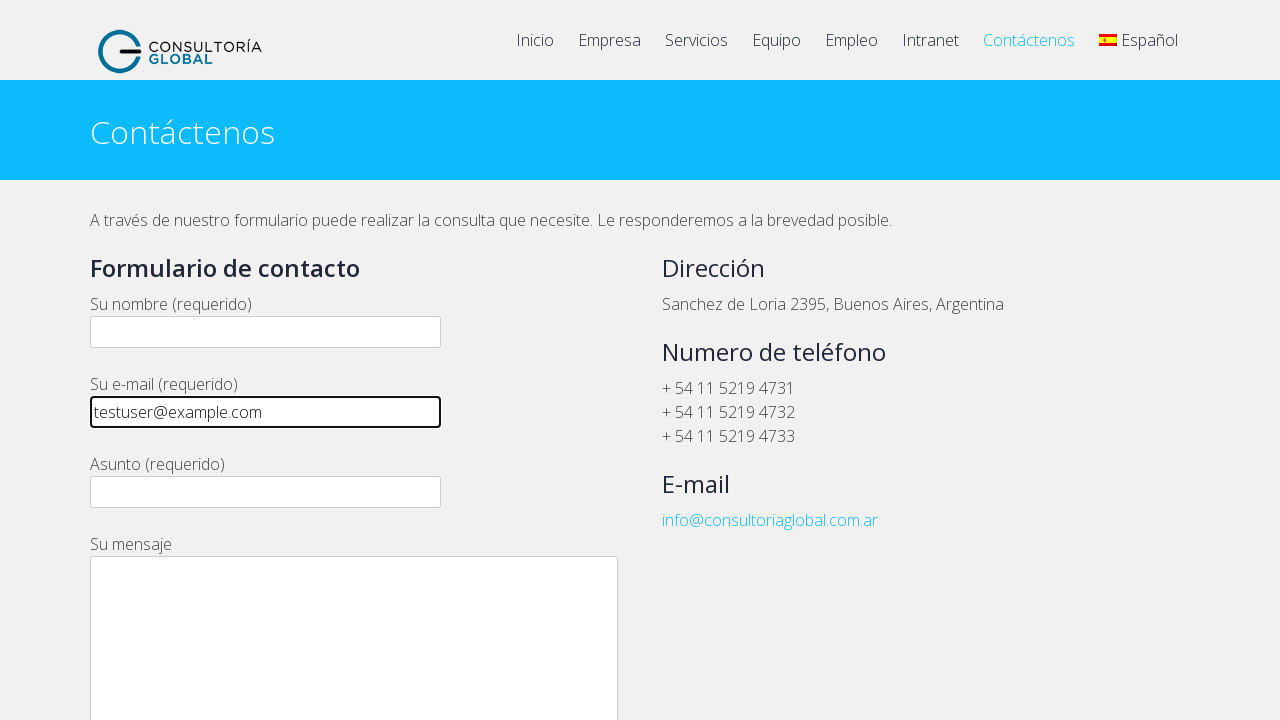